Tests a JavaScript prompt dialog by clicking the third alert button, entering "Hello World" in the prompt, accepting it, and verifying the result shows the entered text.

Starting URL: https://testcenter.techproeducation.com/index.php?page=javascript-alerts

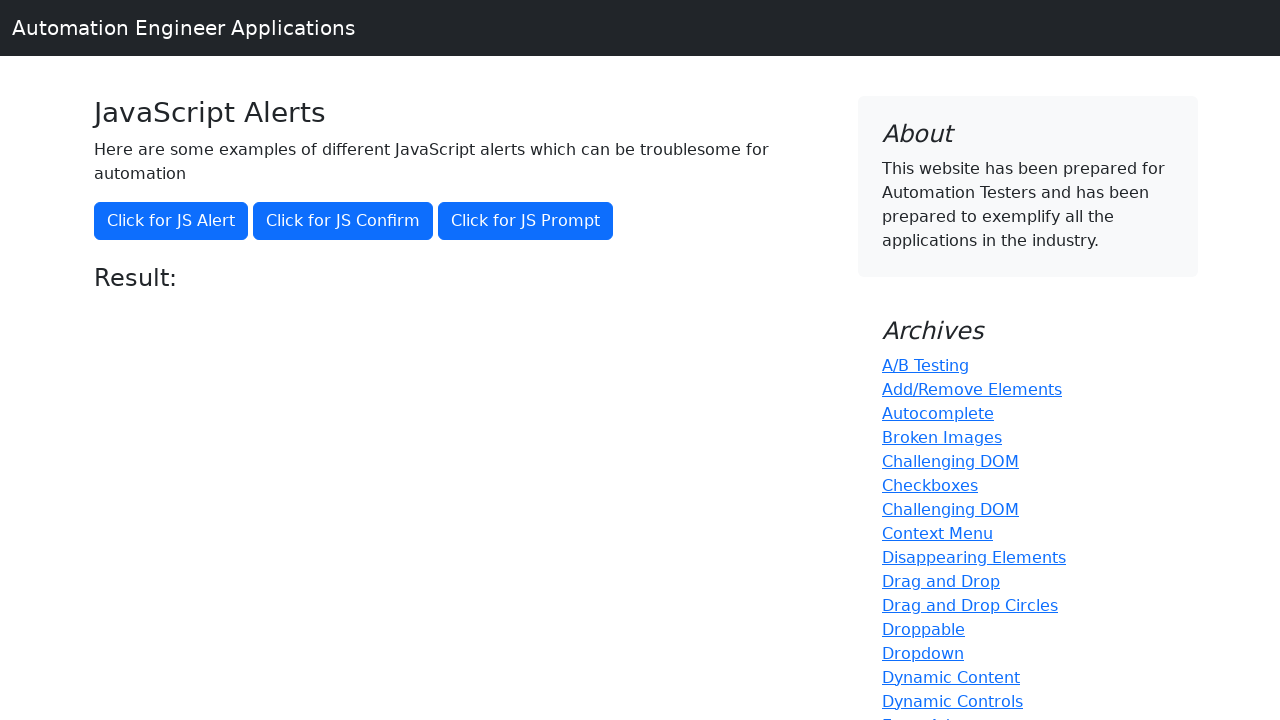

Set up dialog handler to accept prompt with 'Hello World'
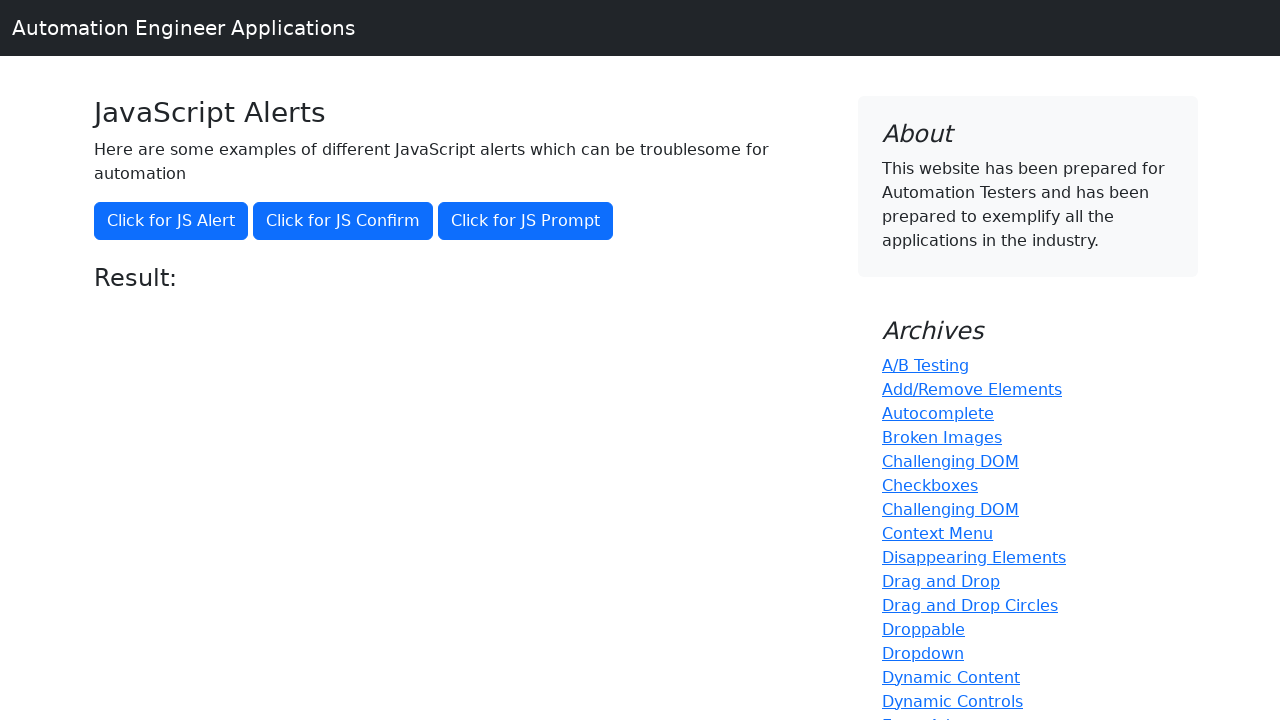

Clicked the third alert button (prompt) at (526, 221) on xpath=//button[@onclick='jsPrompt()']
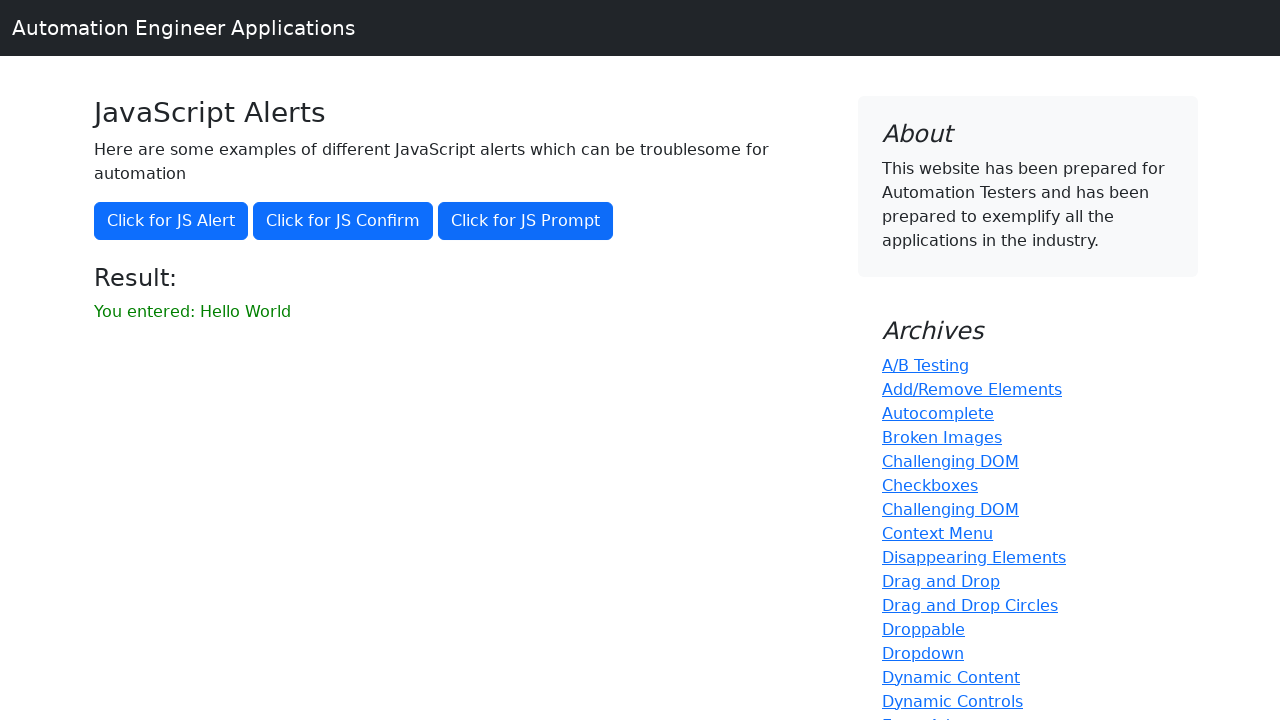

Result text element loaded
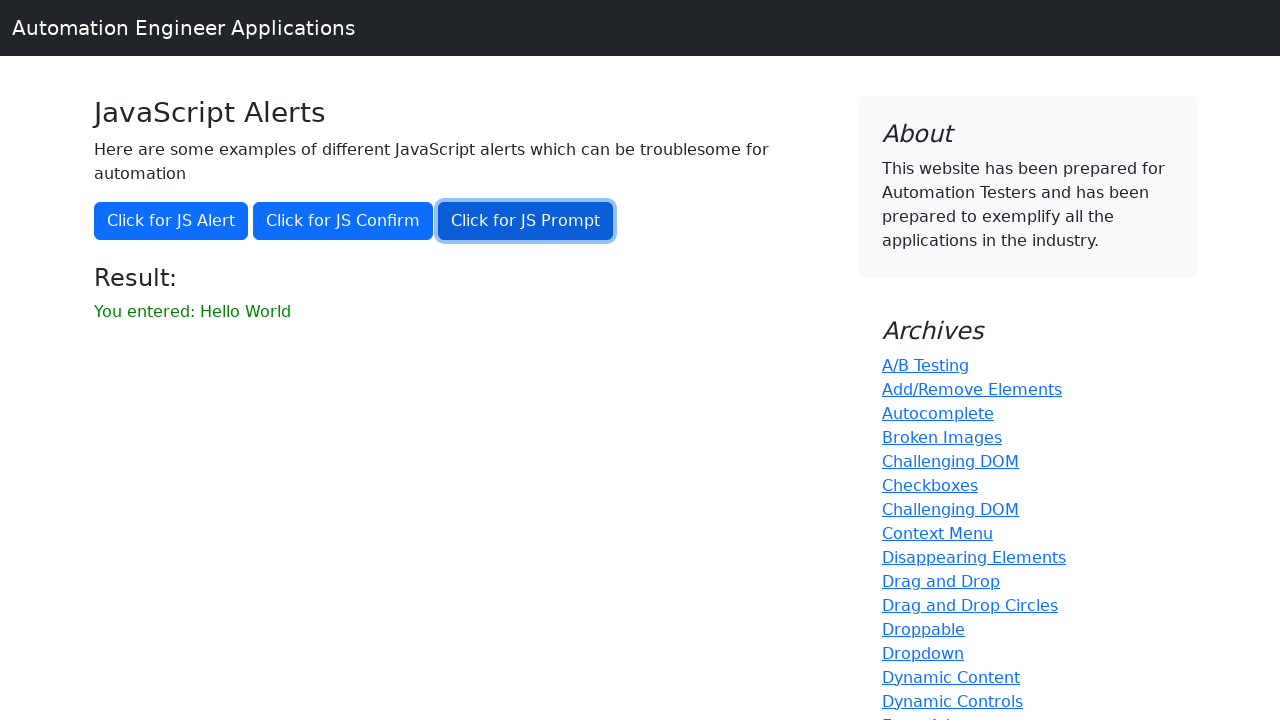

Retrieved result text content
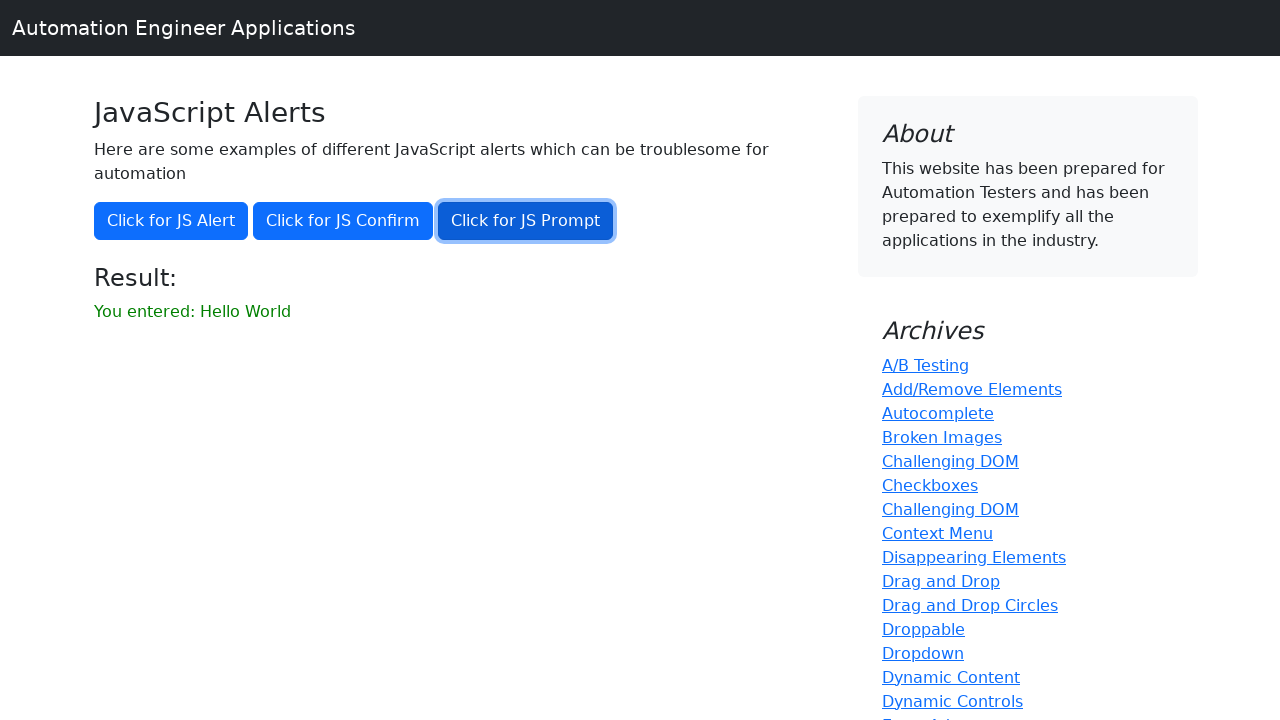

Verified result text matches 'You entered: Hello World'
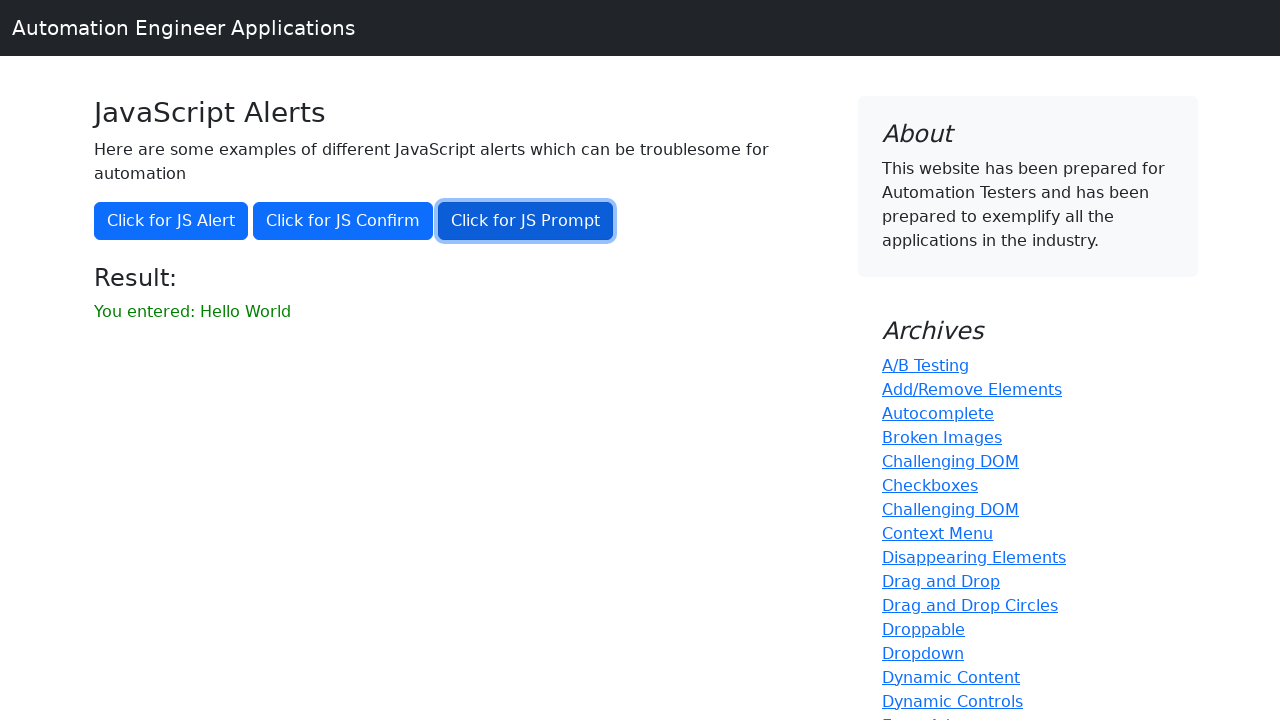

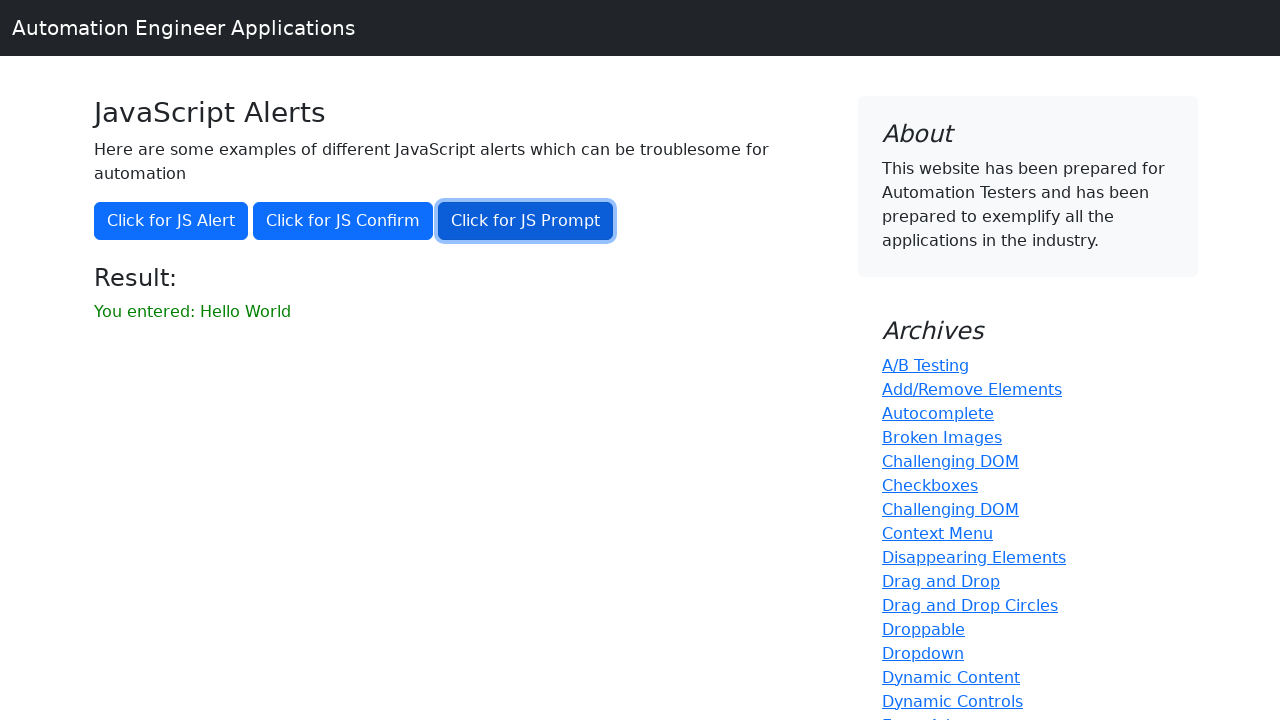